Tests a practice form by filling in name, email, phone, and address fields, selecting a radio button for gender, checking a checkbox for a day of the week, and selecting a country from a dropdown.

Starting URL: https://testautomationpractice.blogspot.com/

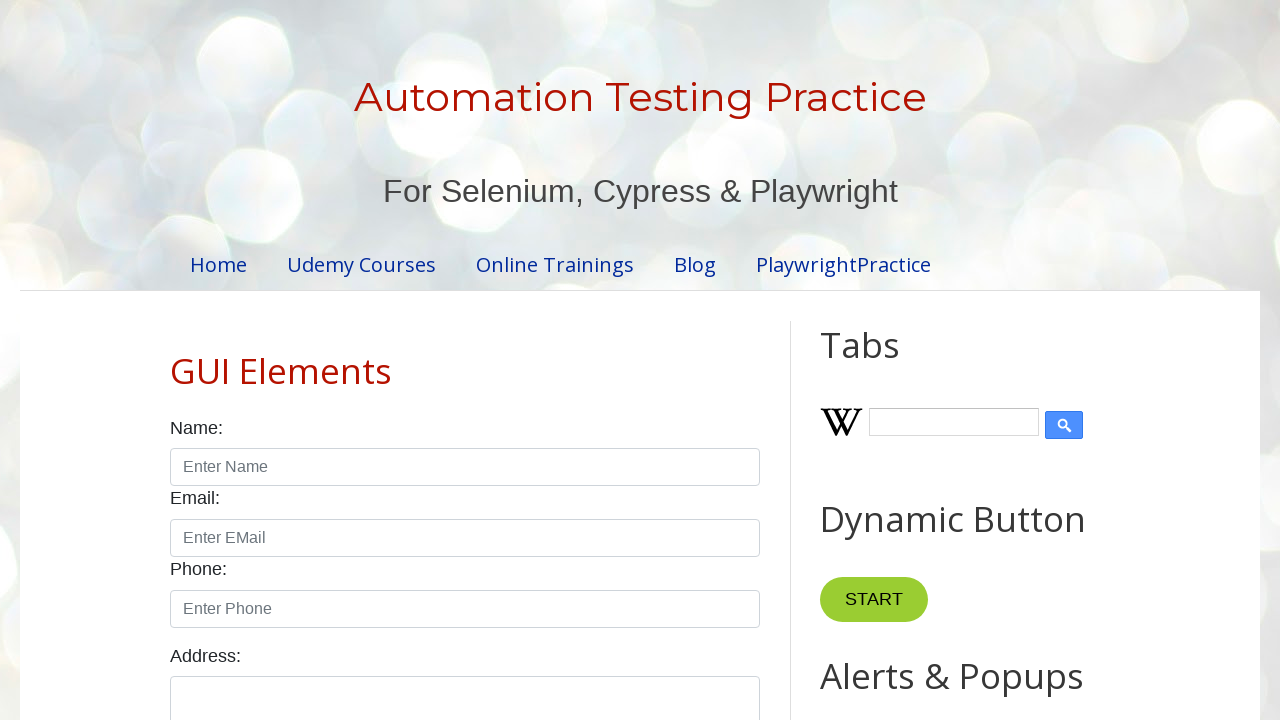

Filled name field with 'Anup' on input#name
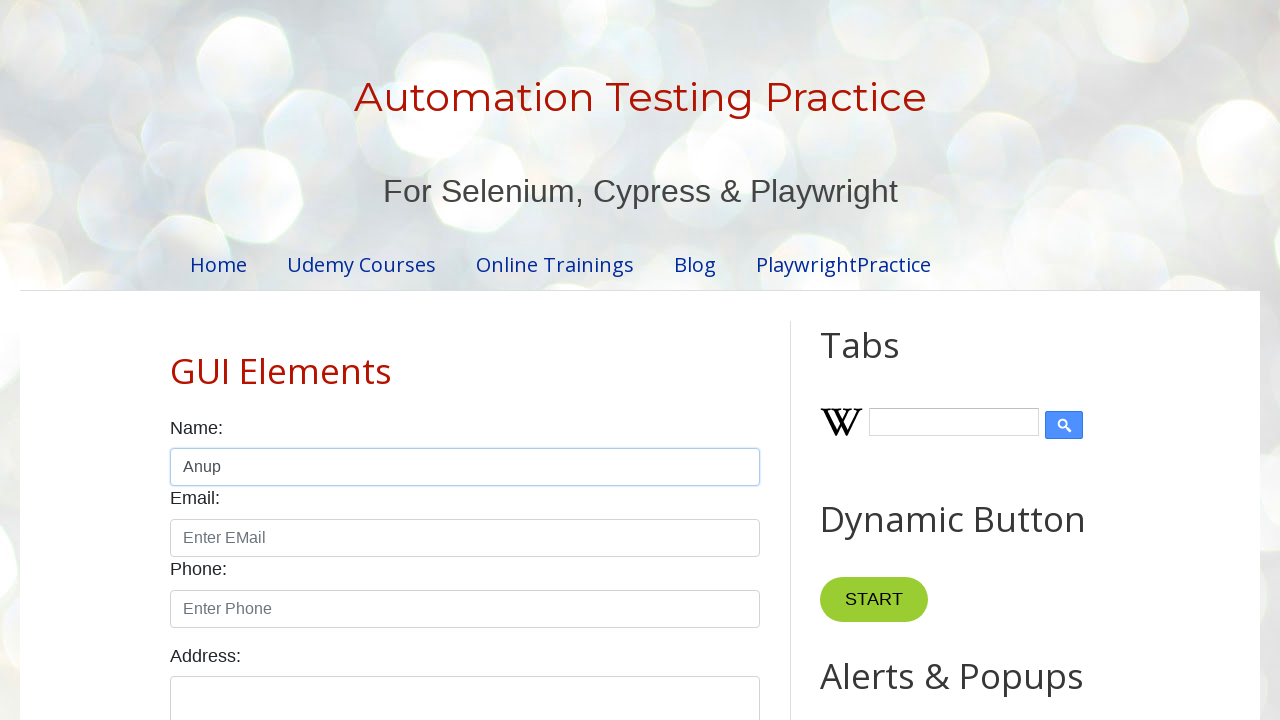

Filled email field with 'anup@gmail.com' on input#email
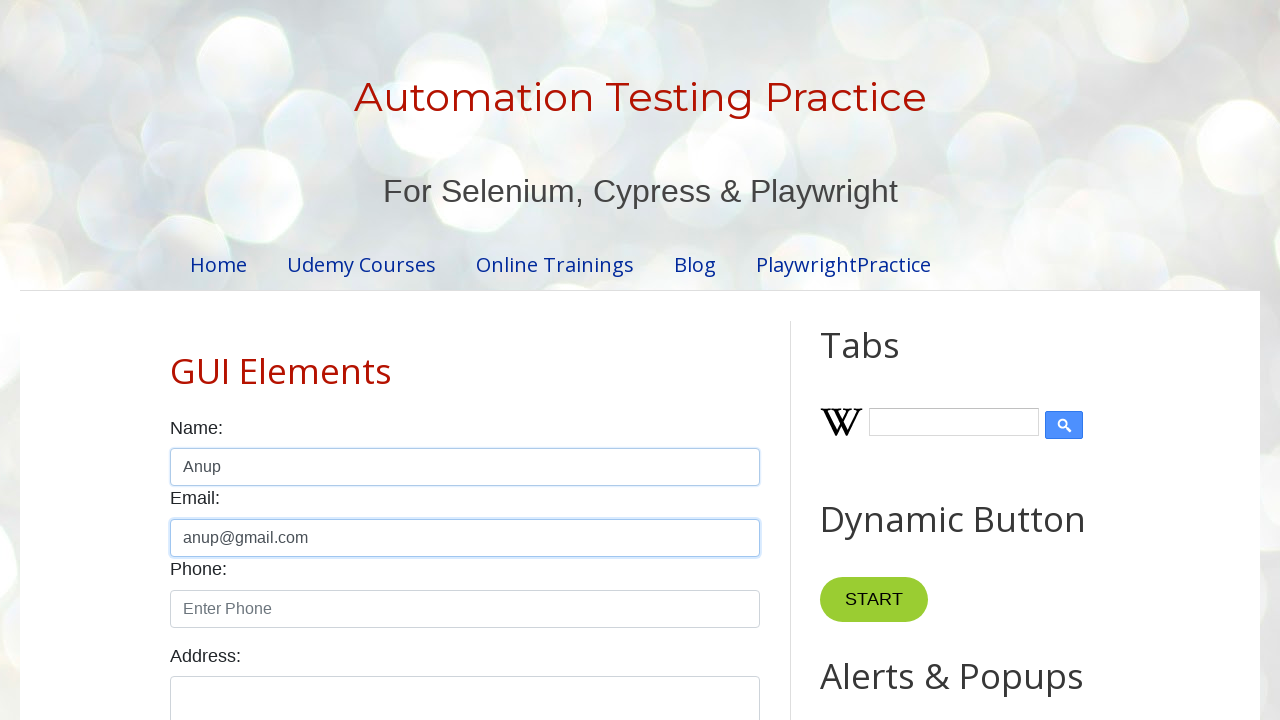

Filled phone field with '00000000' on input#phone
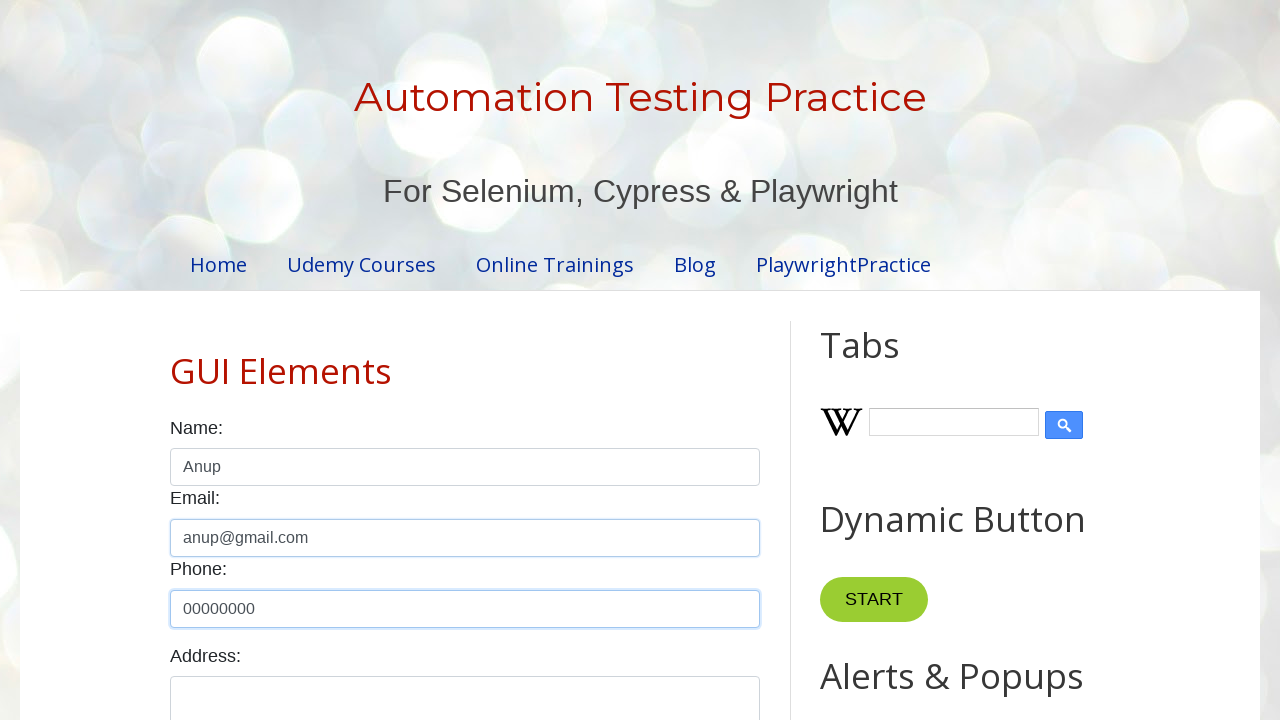

Filled address field with 'noida' on textarea#textarea
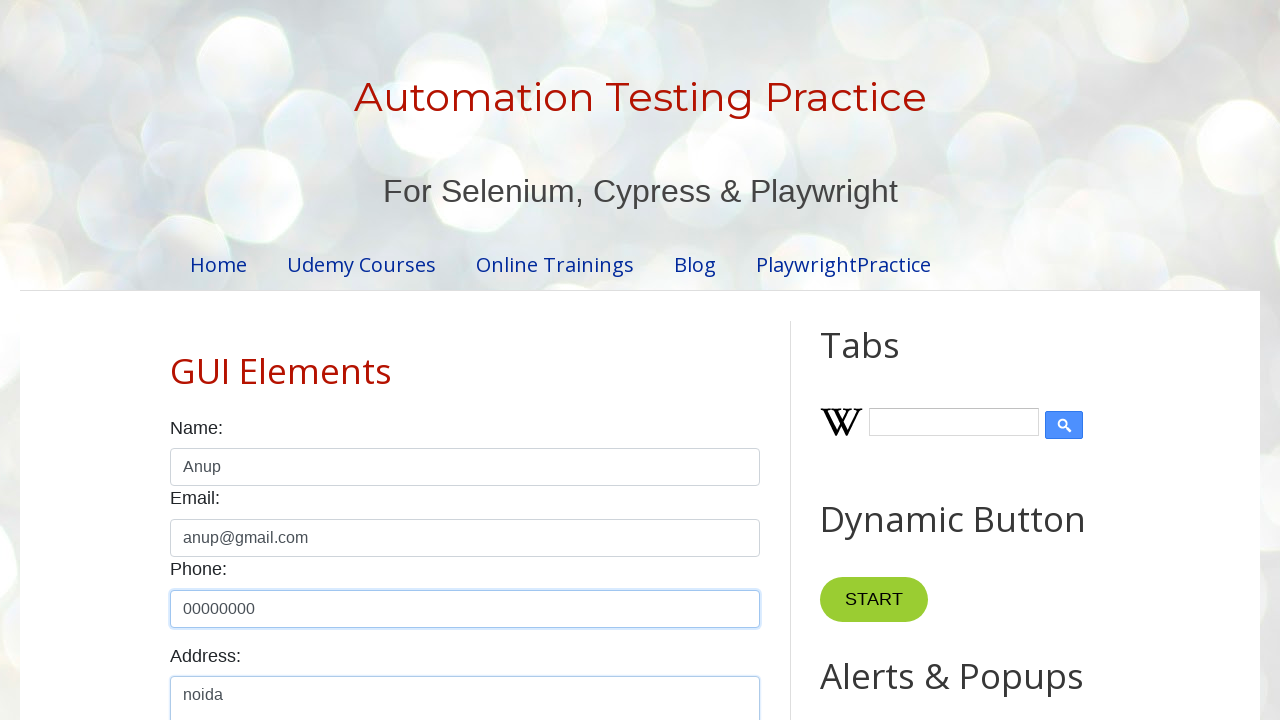

Selected 'Male' radio button for gender at (176, 360) on input.form-check-input[type='radio'][value='male']
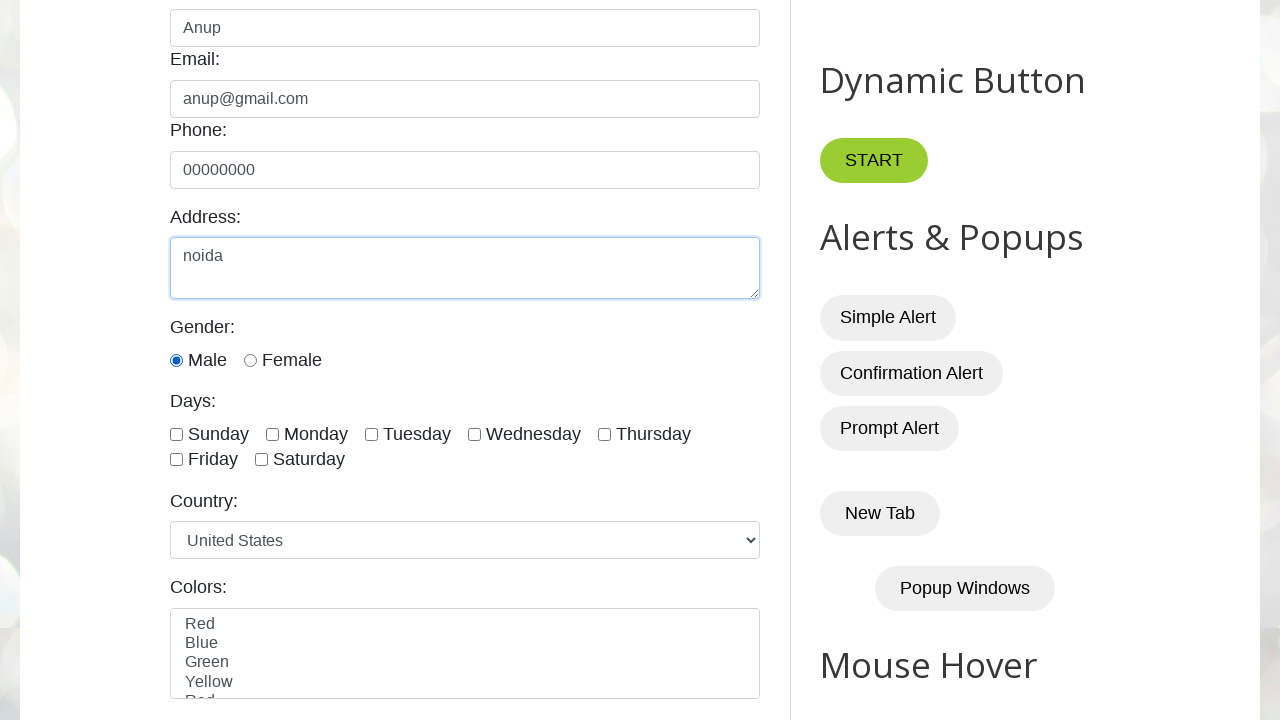

Located Sunday checkbox element
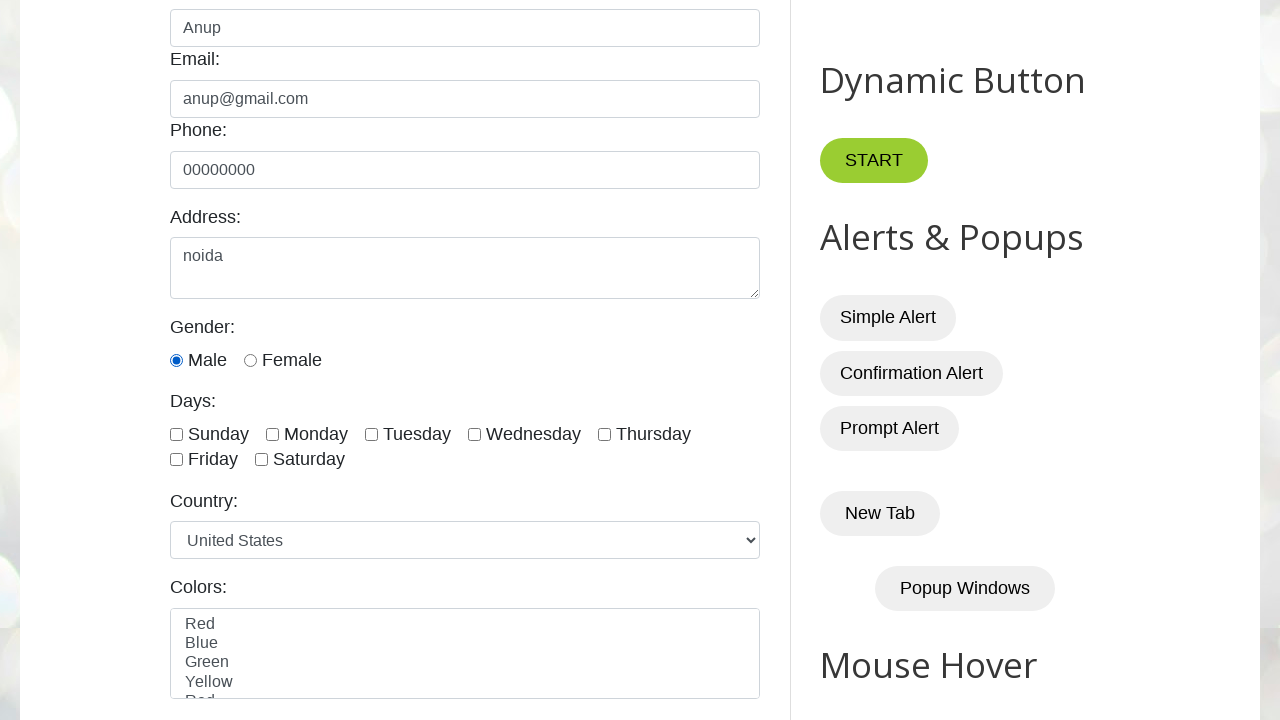

Checked 'Sunday' checkbox at (176, 434) on input.form-check-input[type='checkbox'][value='sunday']
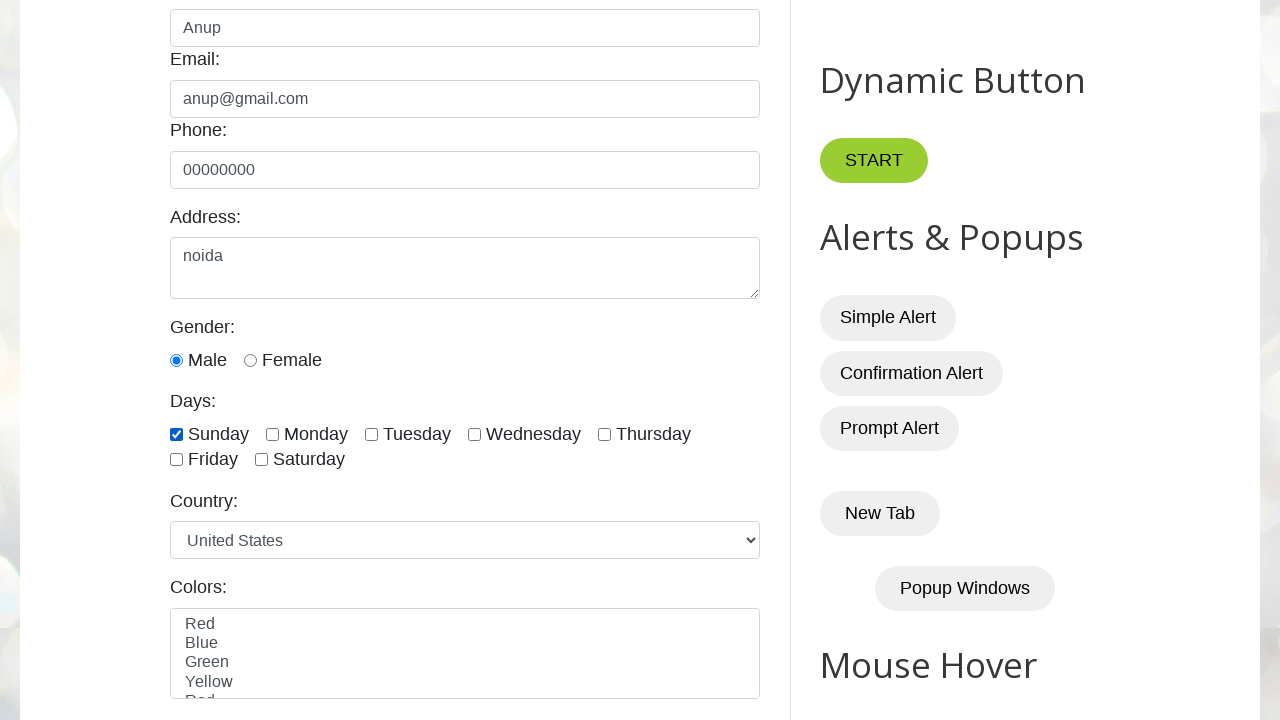

Selected 'Germany' from country dropdown on select#country
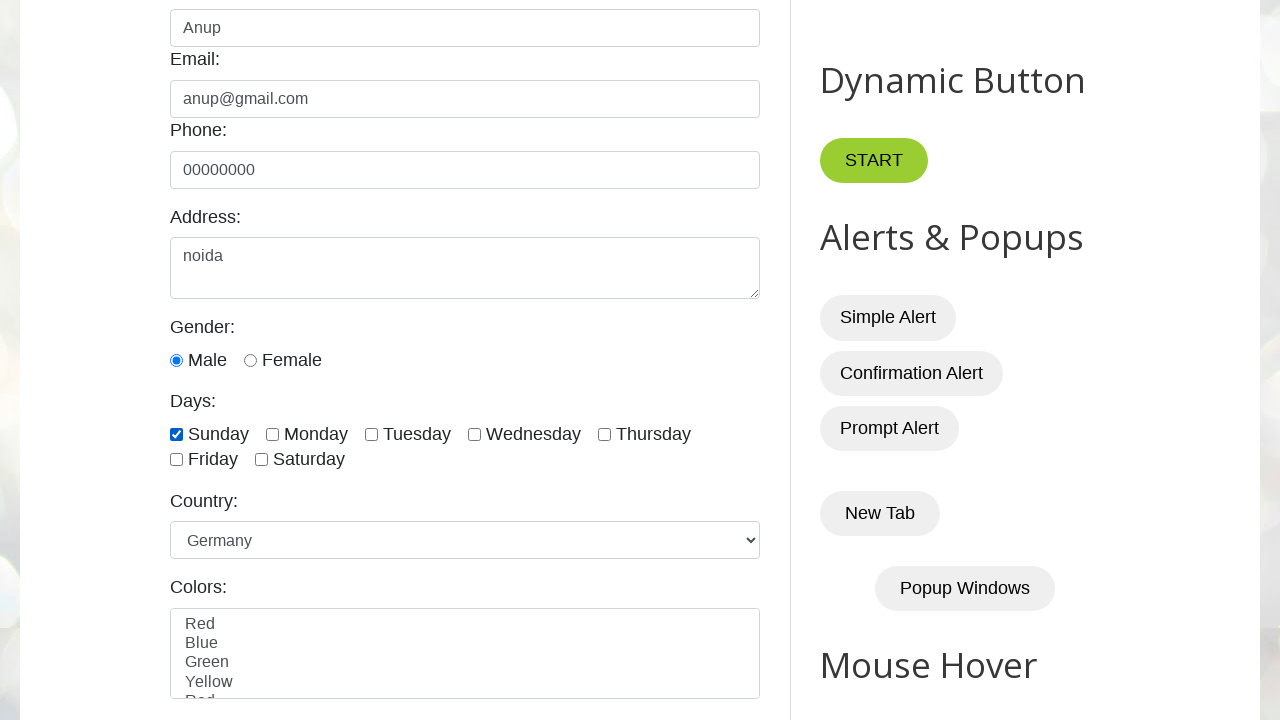

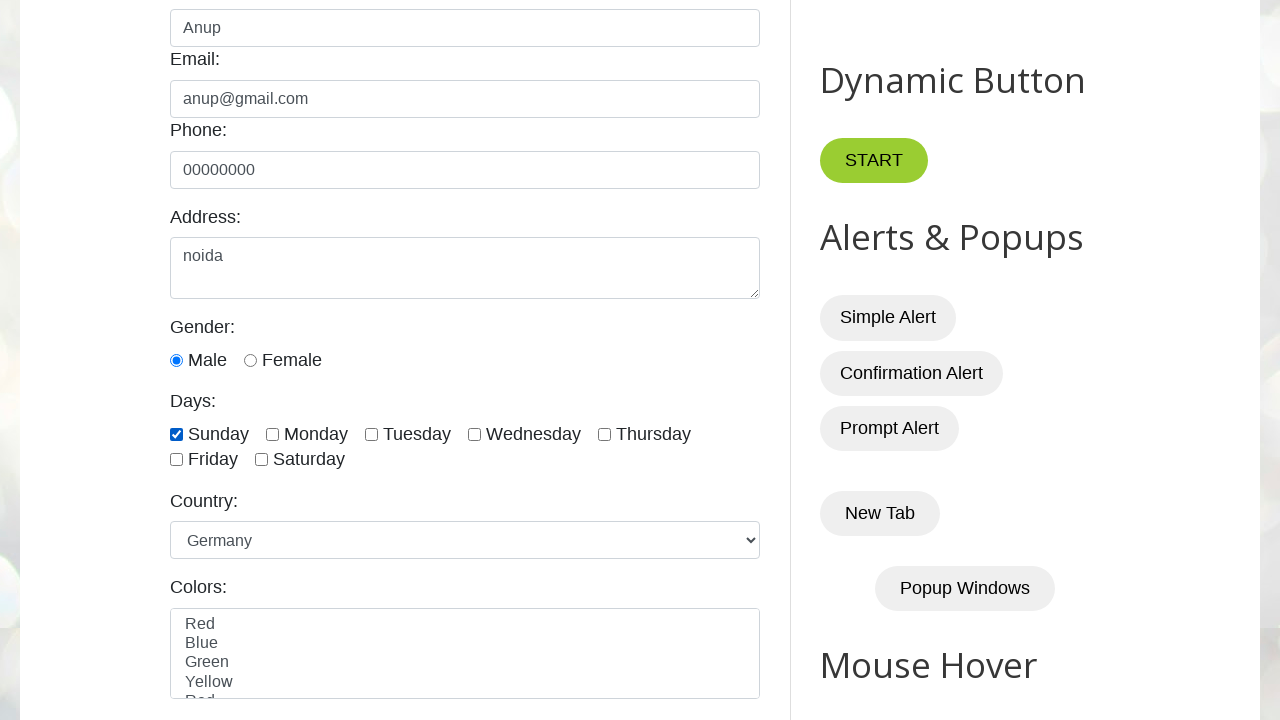